Tests JavaScript prompt alert functionality by triggering a prompt, entering text, and accepting it

Starting URL: https://v1.training-support.net/selenium/javascript-alerts

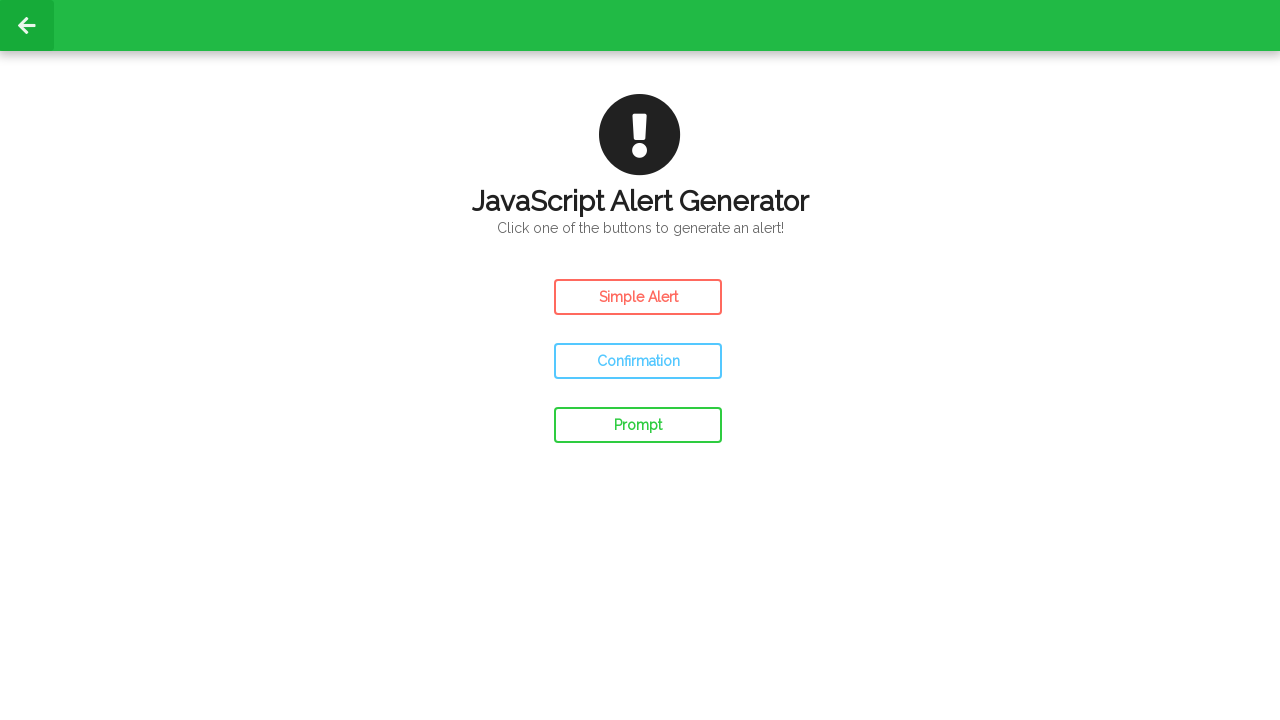

Clicked the prompt button to trigger JavaScript prompt alert at (638, 425) on #prompt
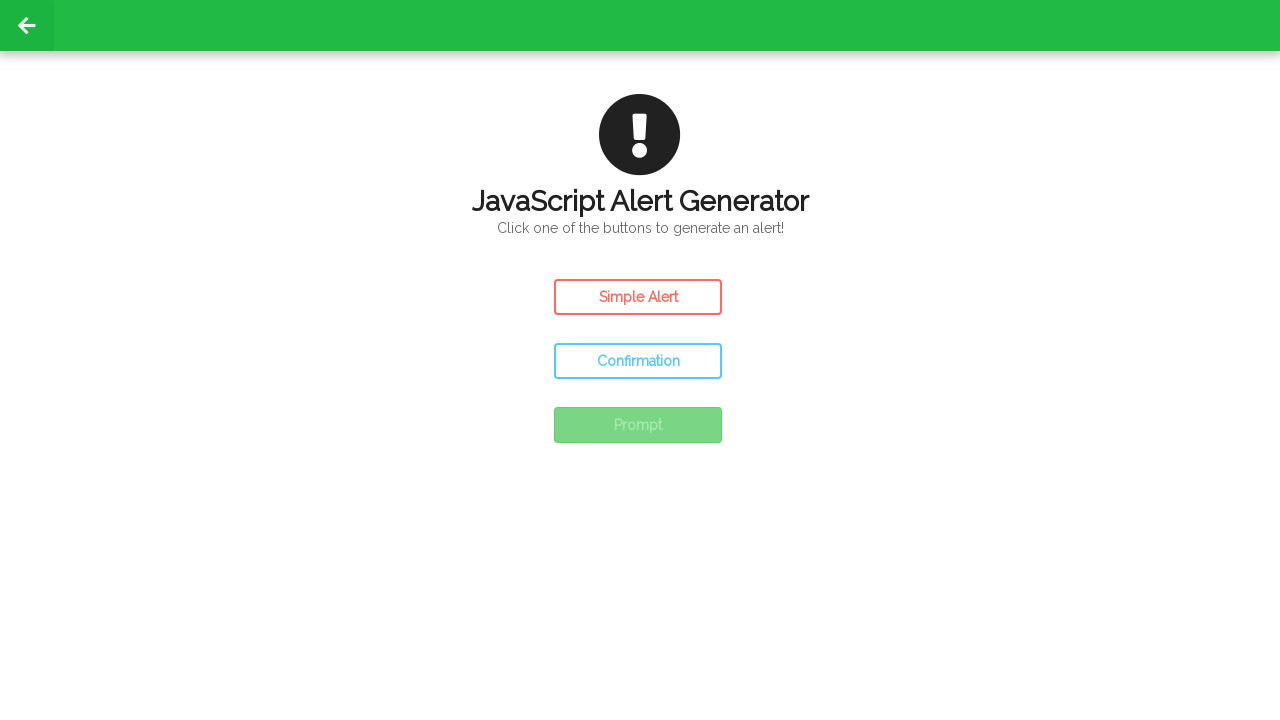

Set up dialog handler to accept prompt with text 'Test input message'
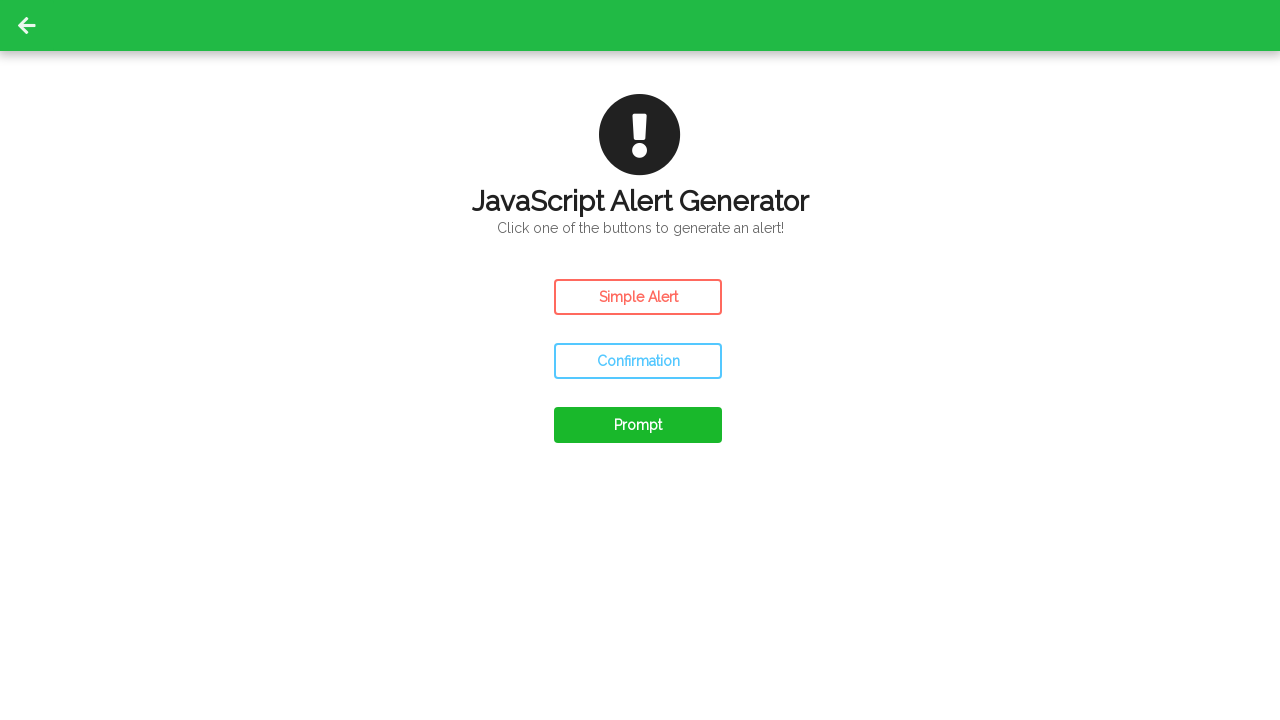

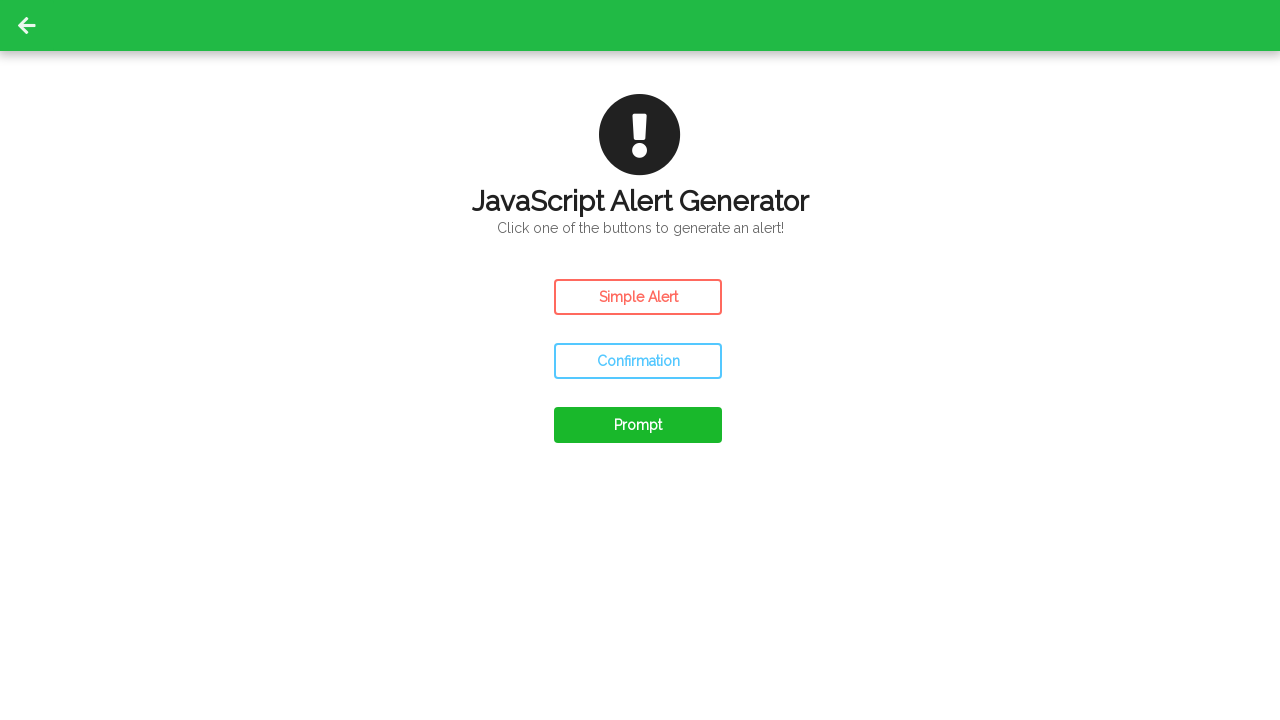